Tests that clicking the "Make appointment" button navigates to the login page by verifying the URL change

Starting URL: https://katalon-demo-cura.herokuapp.com/

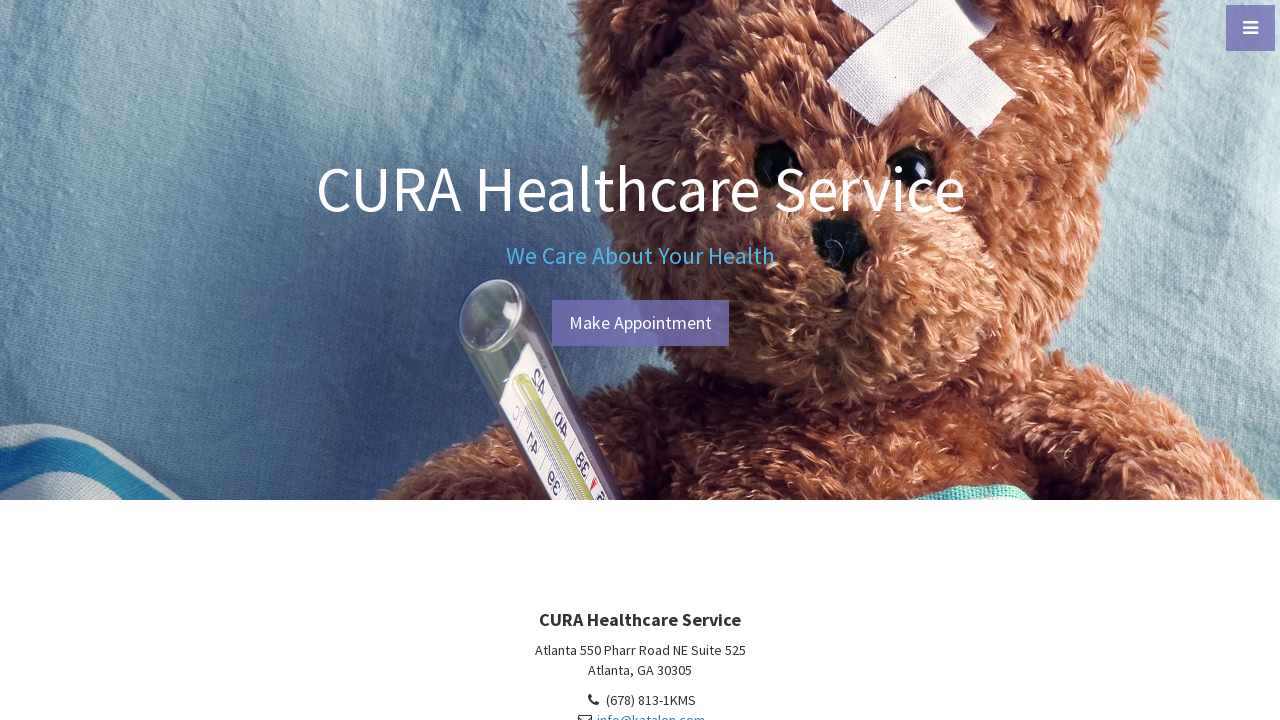

Clicked the 'Make appointment' button at (640, 323) on #btn-make-appointment
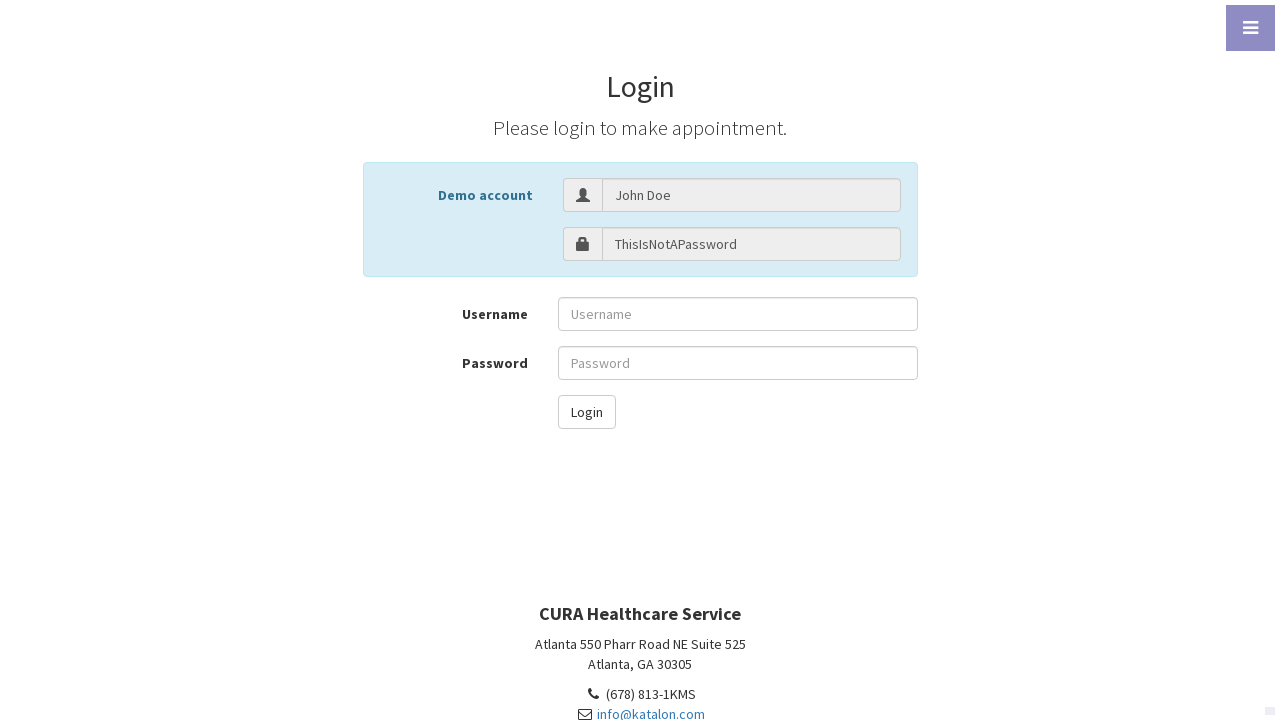

Verified URL changed to login page
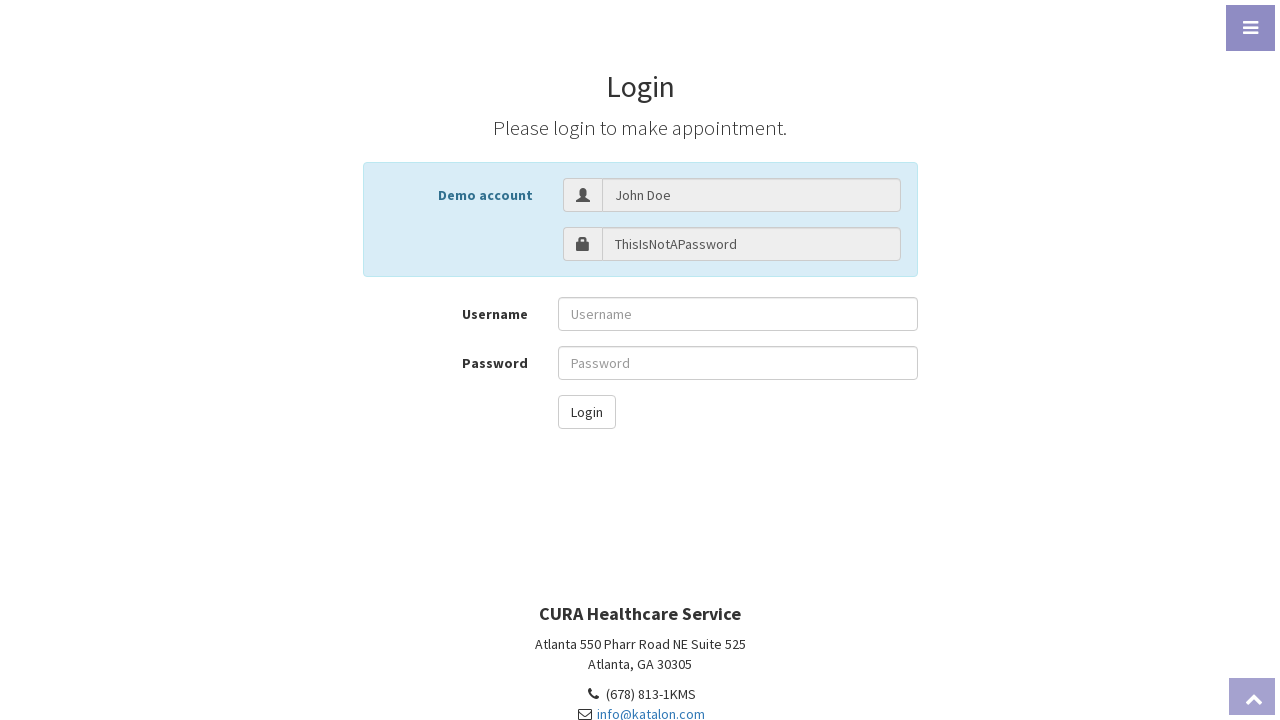

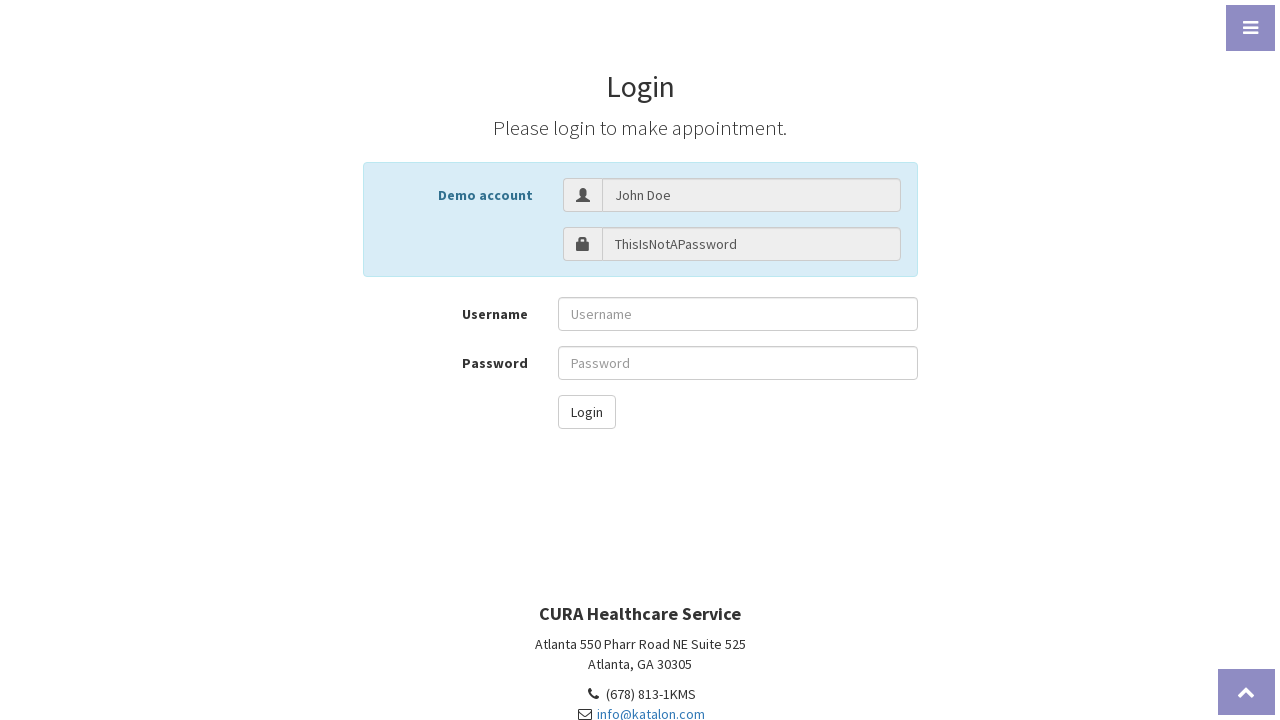